Tests filtering to display only active (uncompleted) todo items

Starting URL: https://demo.playwright.dev/todomvc

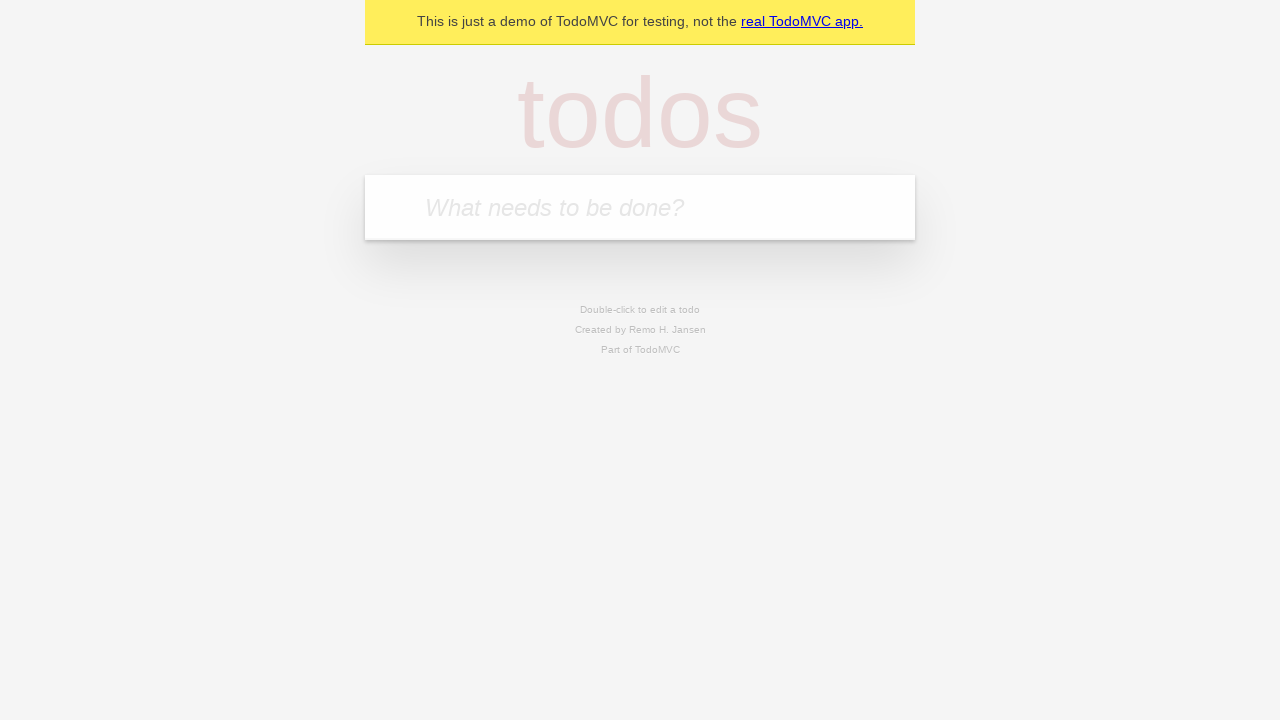

Filled todo input with 'buy some cheese' on internal:attr=[placeholder="What needs to be done?"i]
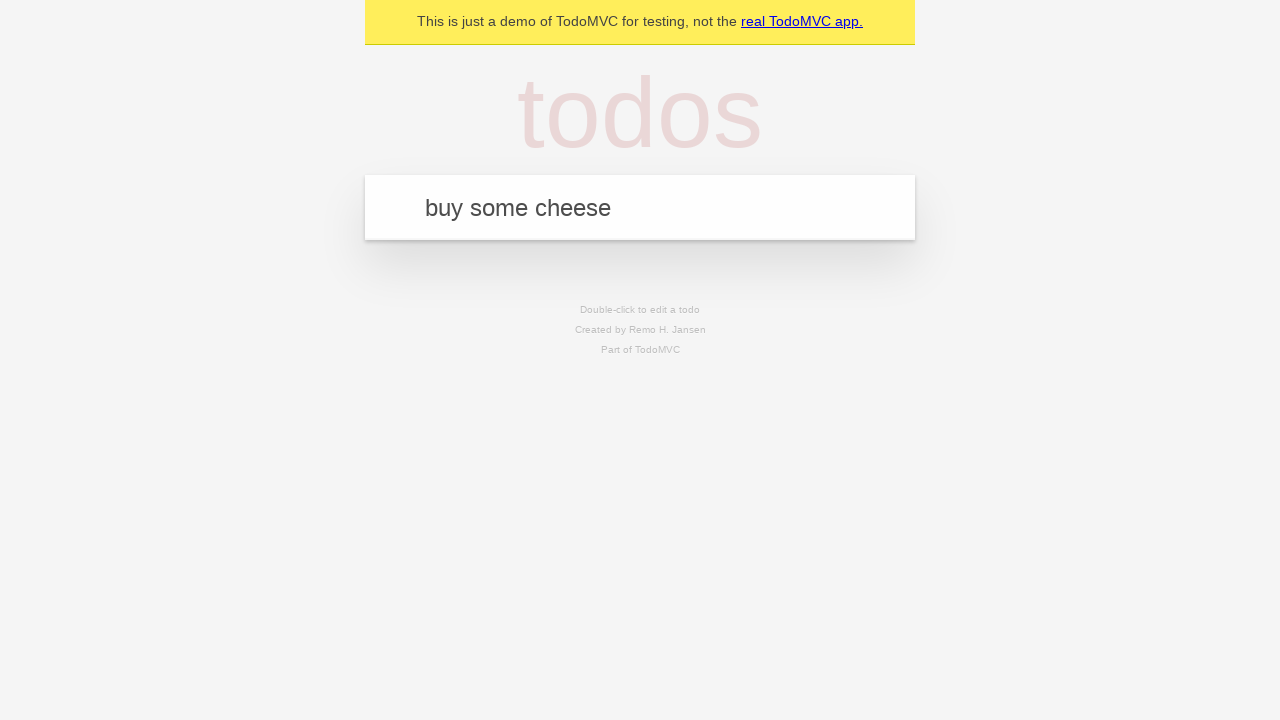

Pressed Enter to create first todo item on internal:attr=[placeholder="What needs to be done?"i]
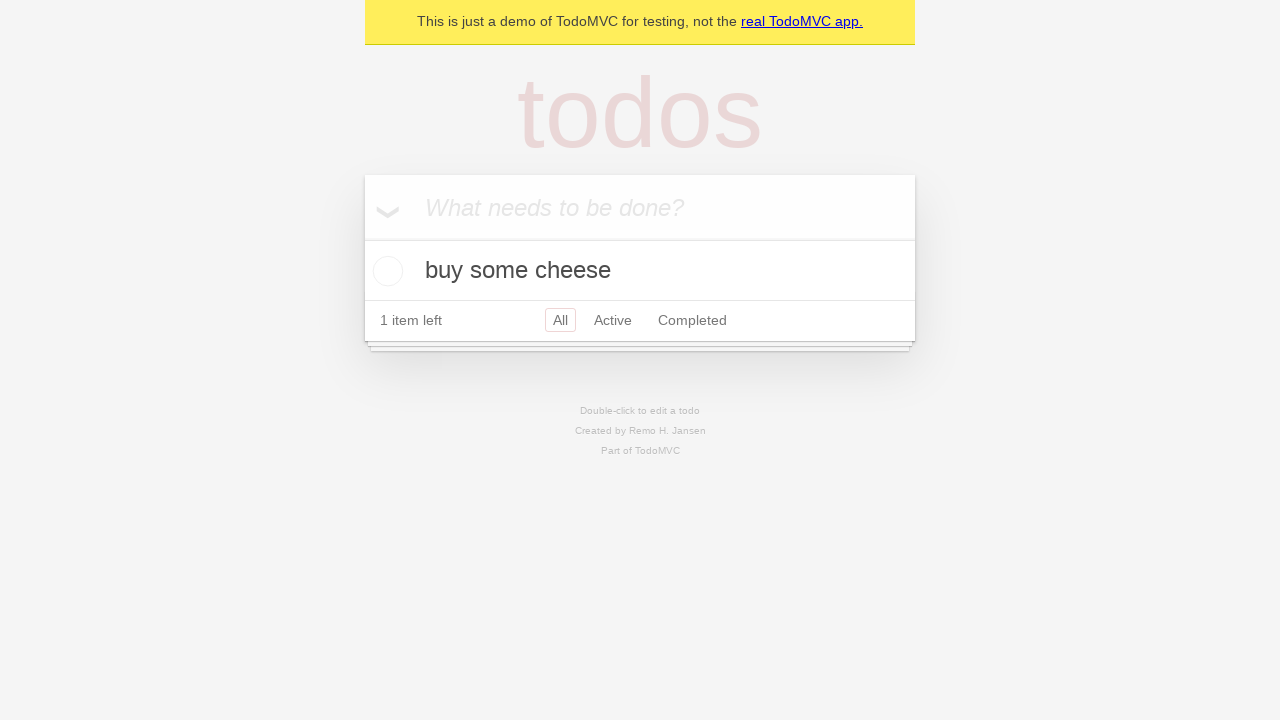

Filled todo input with 'feed the cat' on internal:attr=[placeholder="What needs to be done?"i]
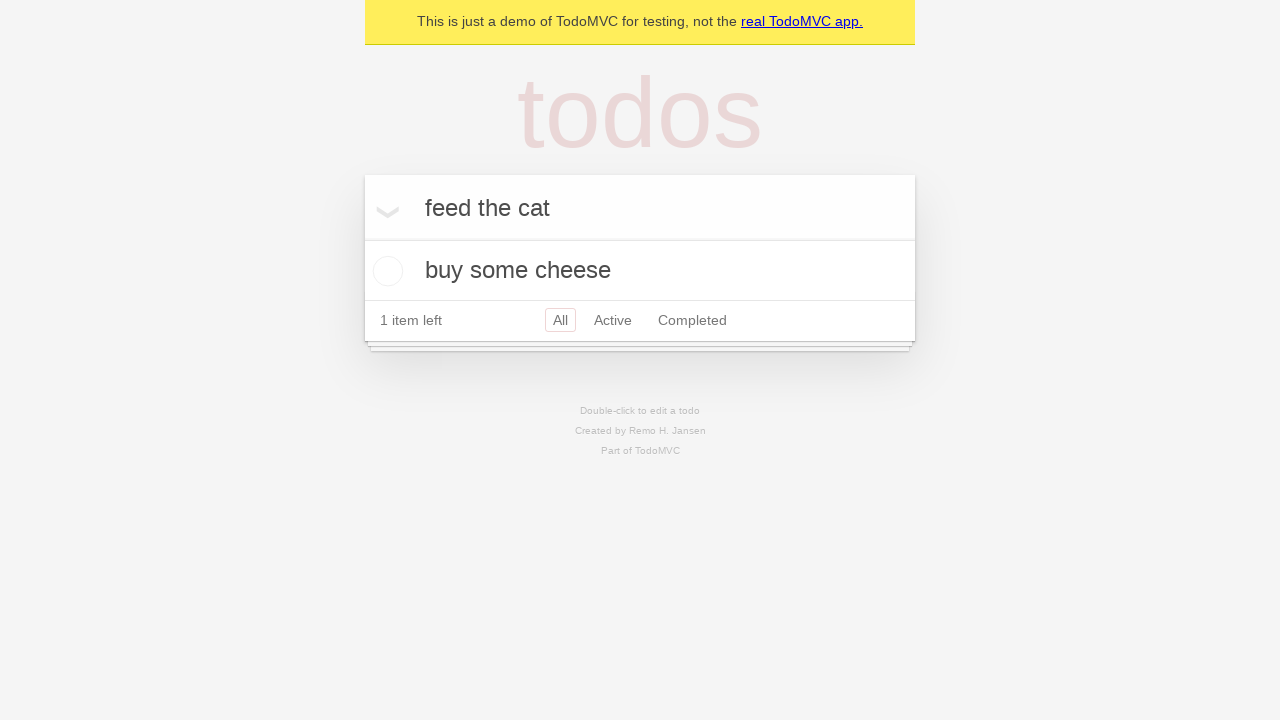

Pressed Enter to create second todo item on internal:attr=[placeholder="What needs to be done?"i]
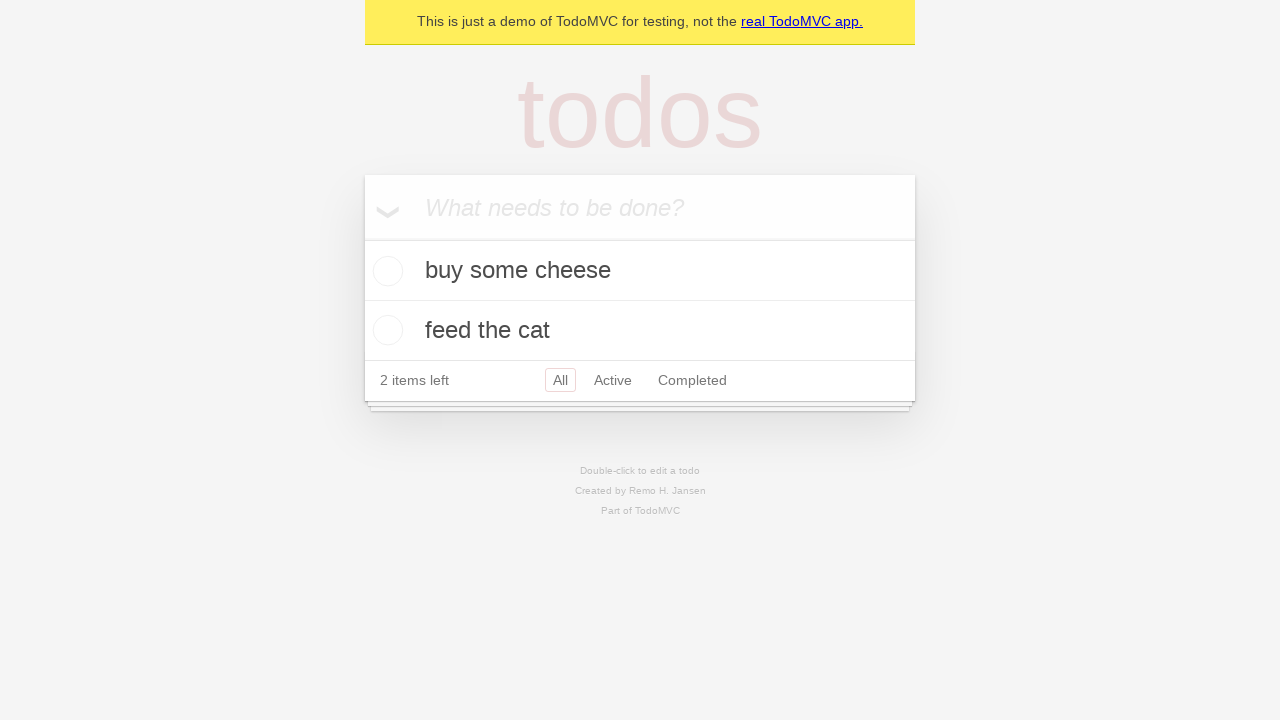

Filled todo input with 'book a doctors appointment' on internal:attr=[placeholder="What needs to be done?"i]
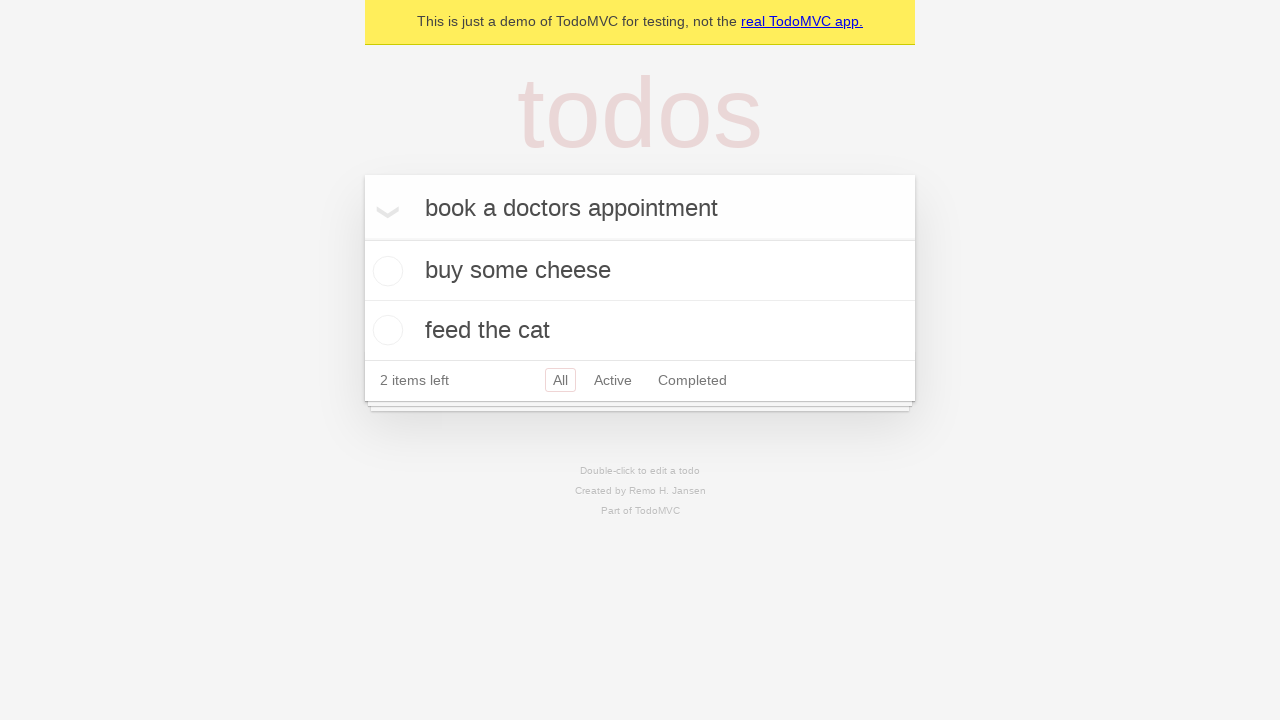

Pressed Enter to create third todo item on internal:attr=[placeholder="What needs to be done?"i]
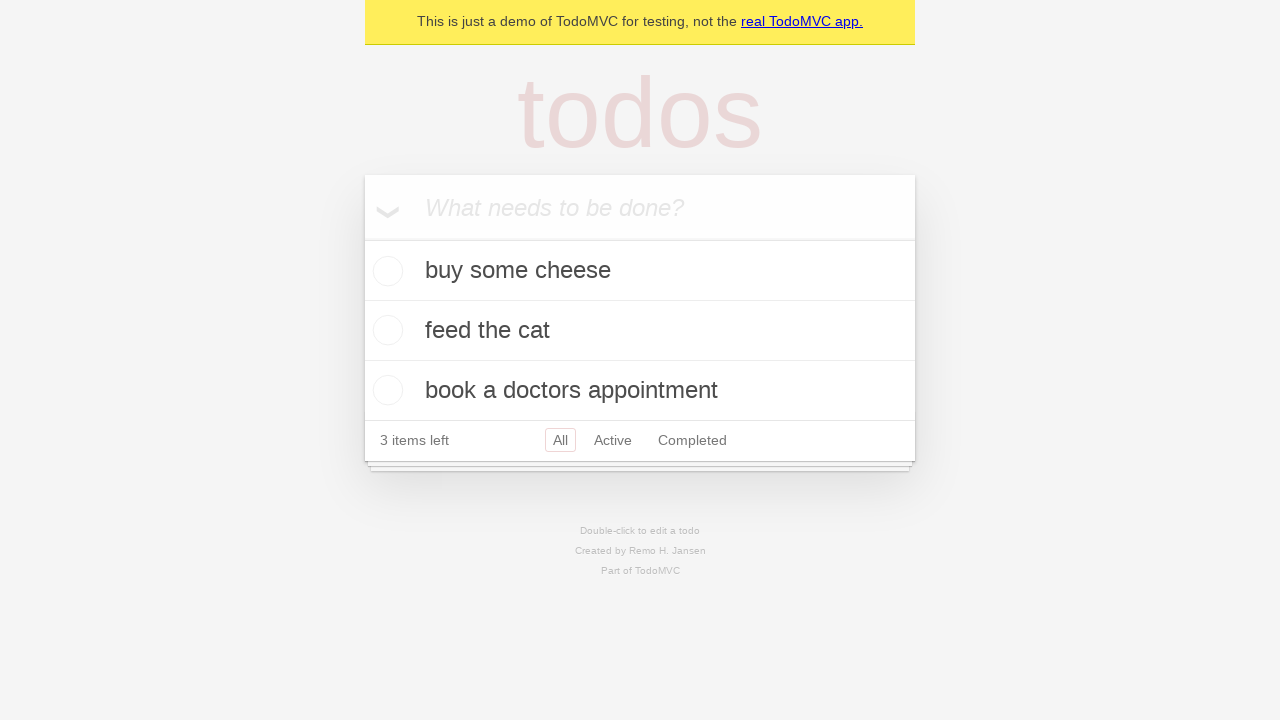

Checked the second todo item (marked as completed) at (385, 330) on internal:testid=[data-testid="todo-item"s] >> nth=1 >> internal:role=checkbox
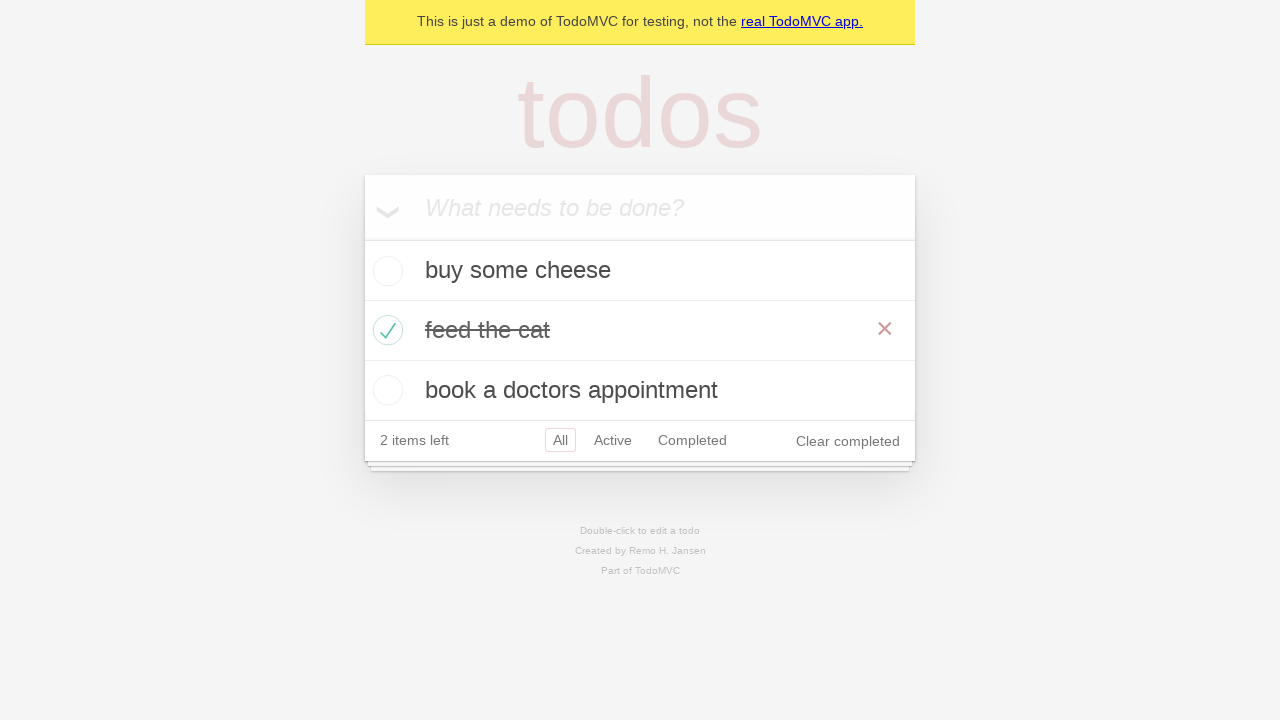

Clicked the Active filter link to display only uncompleted items at (613, 440) on internal:role=link[name="Active"i]
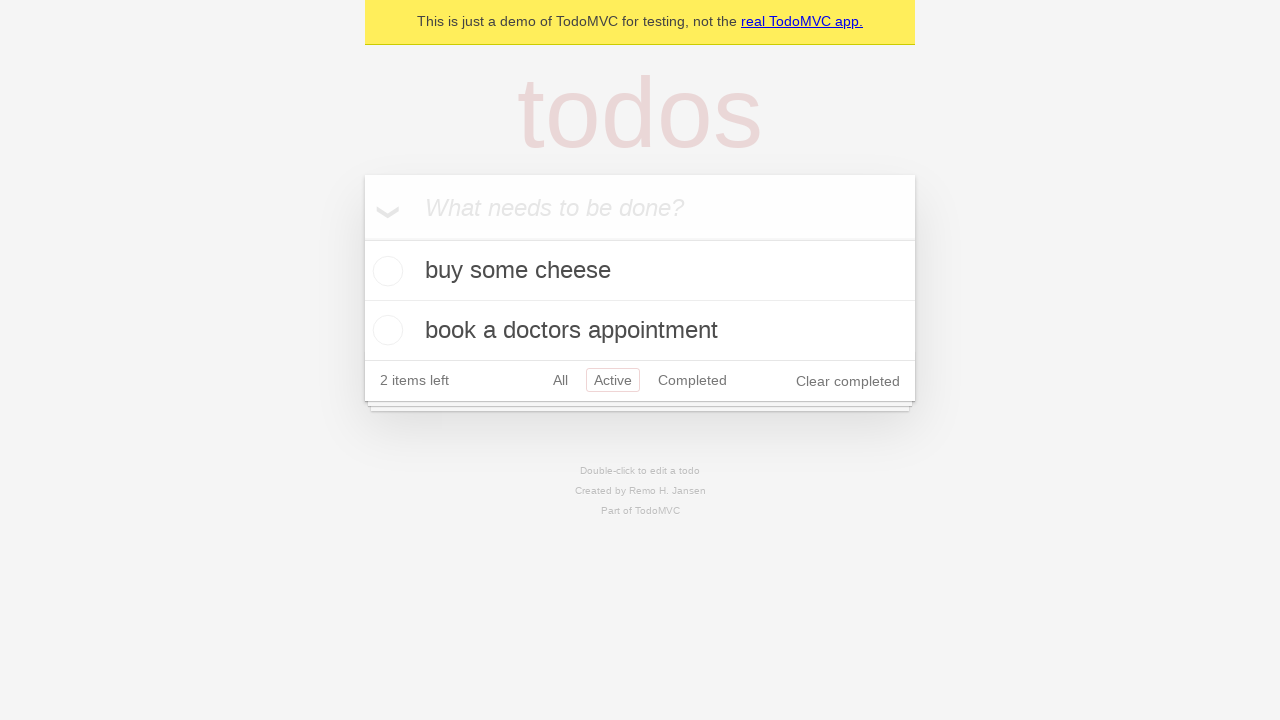

Filtered todo items loaded, displaying only active (uncompleted) items
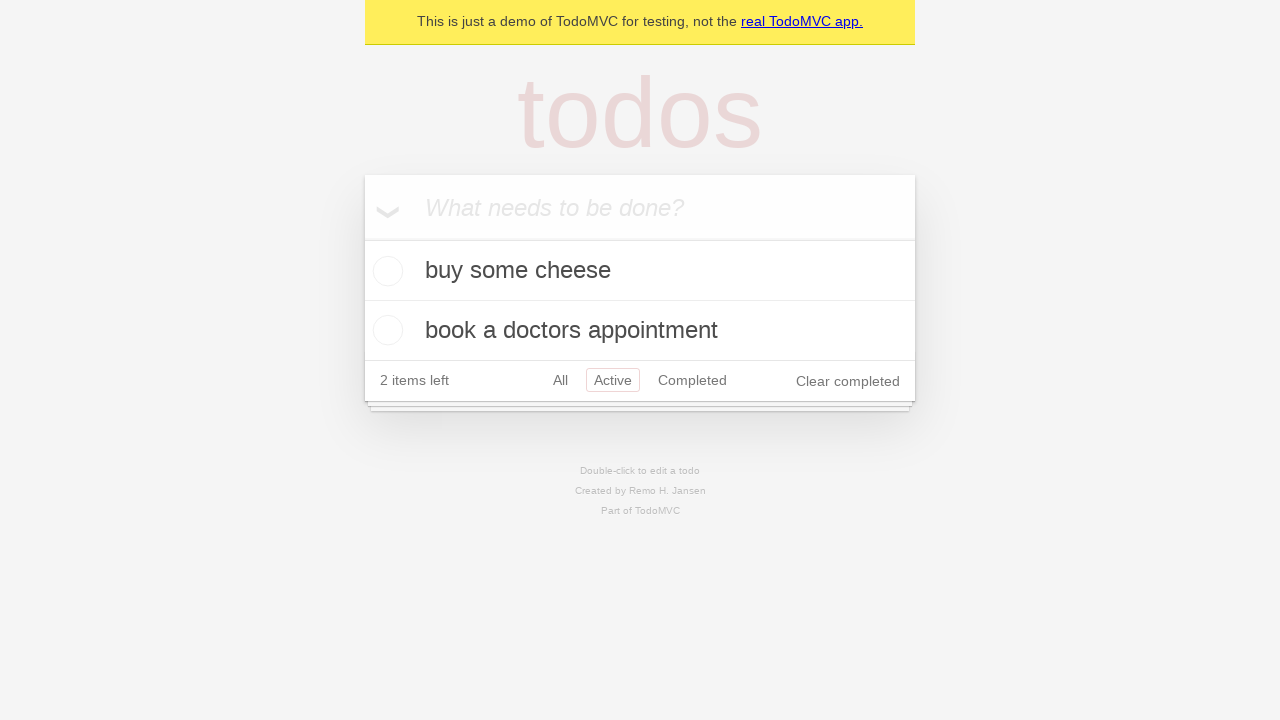

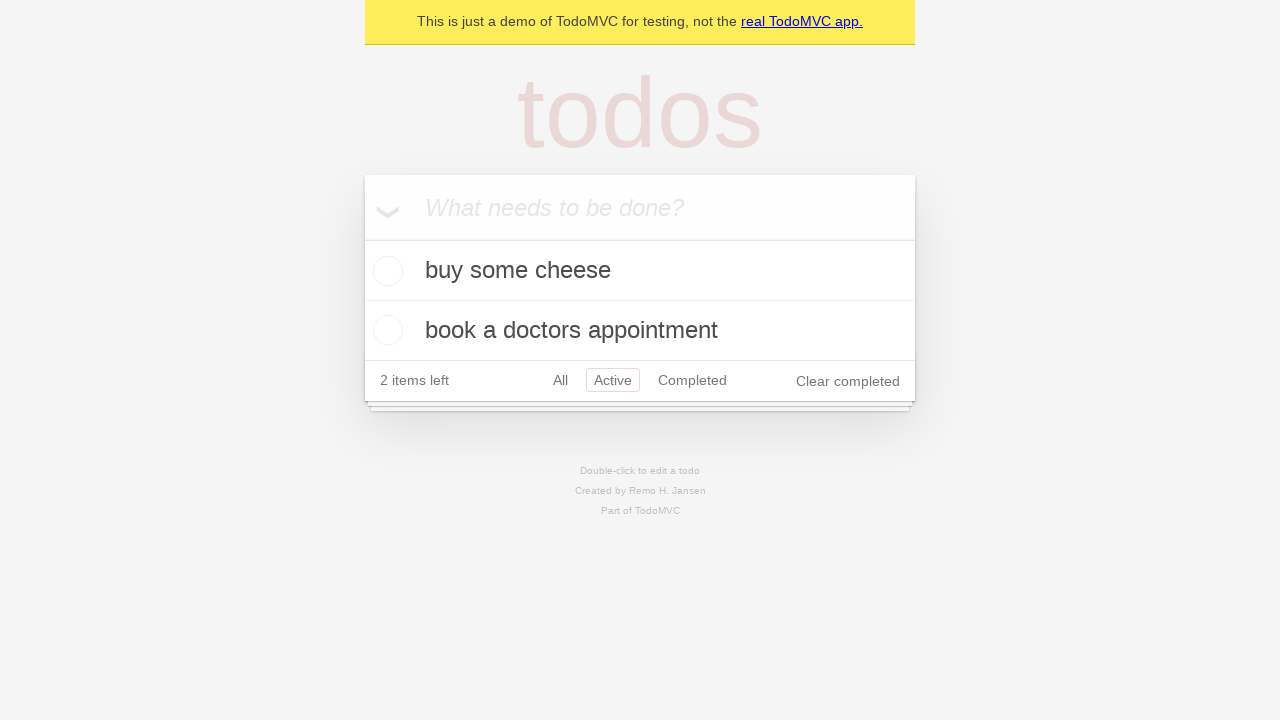